Tests Bootstrap dropdown functionality by clicking on a dropdown menu button and selecting "JavaScript" from the dropdown options

Starting URL: http://seleniumpractise.blogspot.com/2016/08/bootstrap-dropdown-example-for-selenium.html

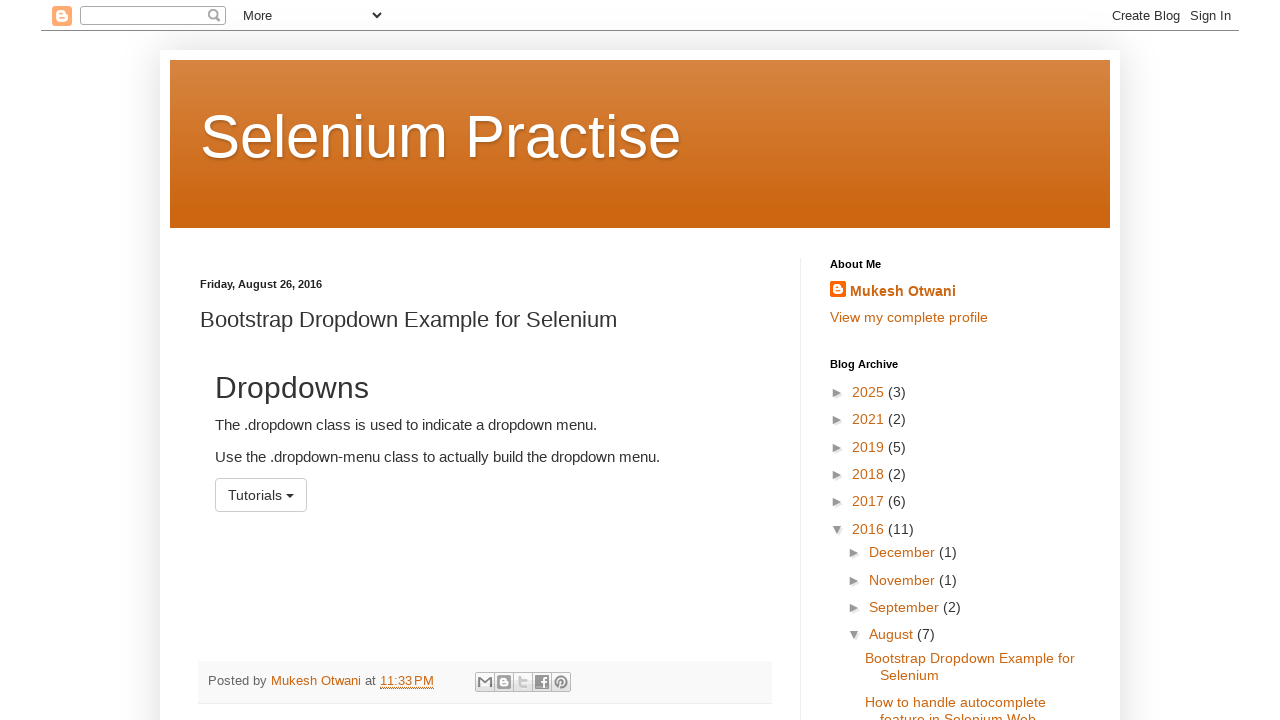

Clicked on the dropdown menu button at (261, 495) on button#menu1
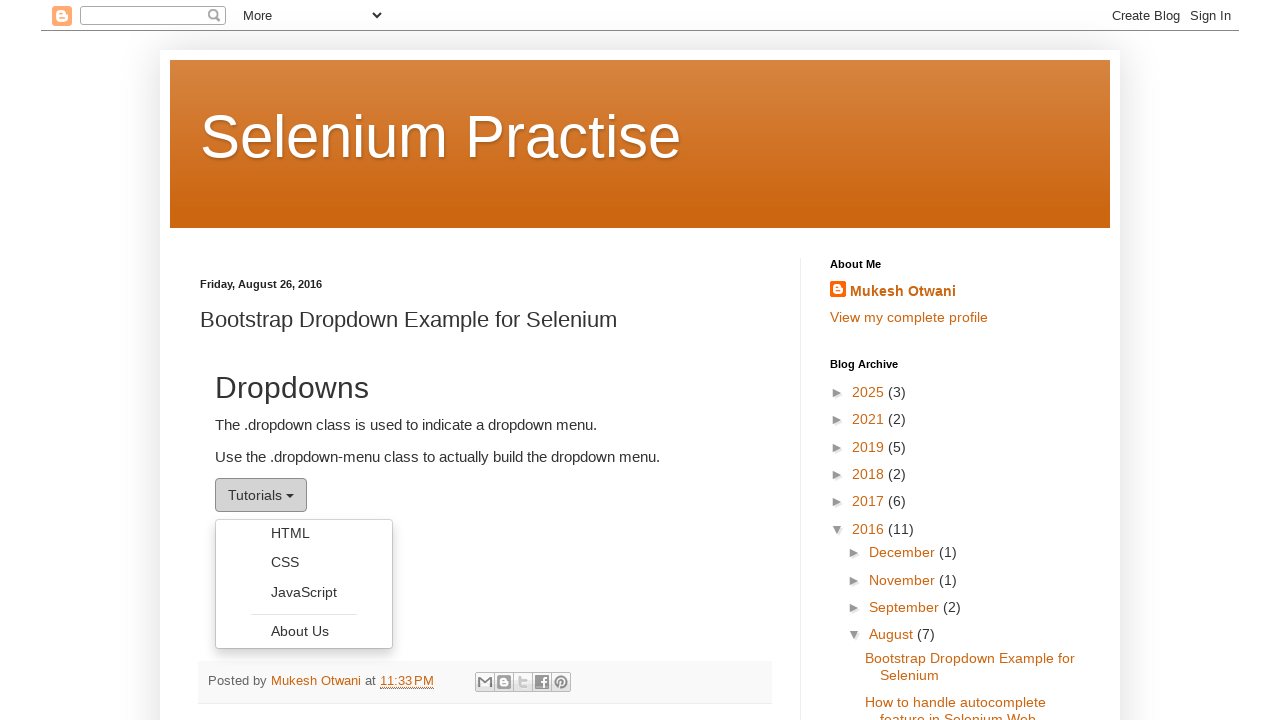

Selected 'JavaScript' from the dropdown options at (304, 592) on ul.dropdown-menu li a:has-text('JavaScript')
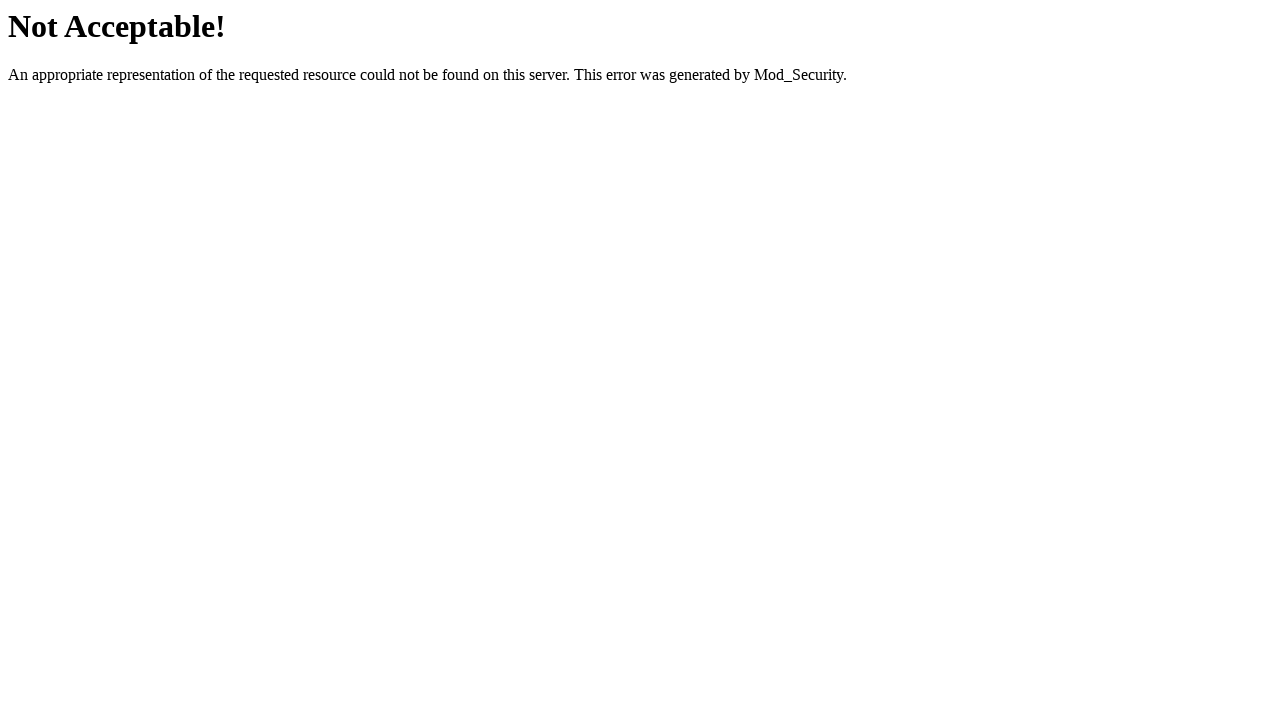

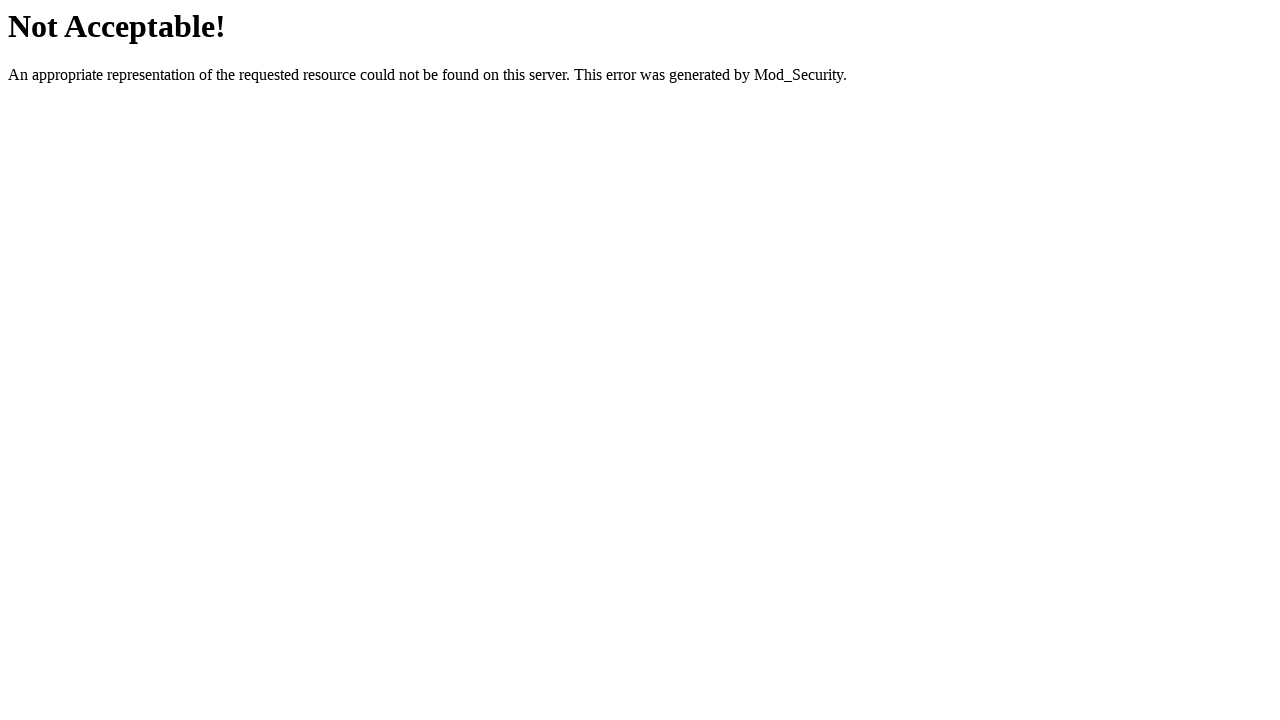